Tests tooltip functionality by hovering over an age input field within an iframe and reading the tooltip text

Starting URL: https://jqueryui.com/tooltip/

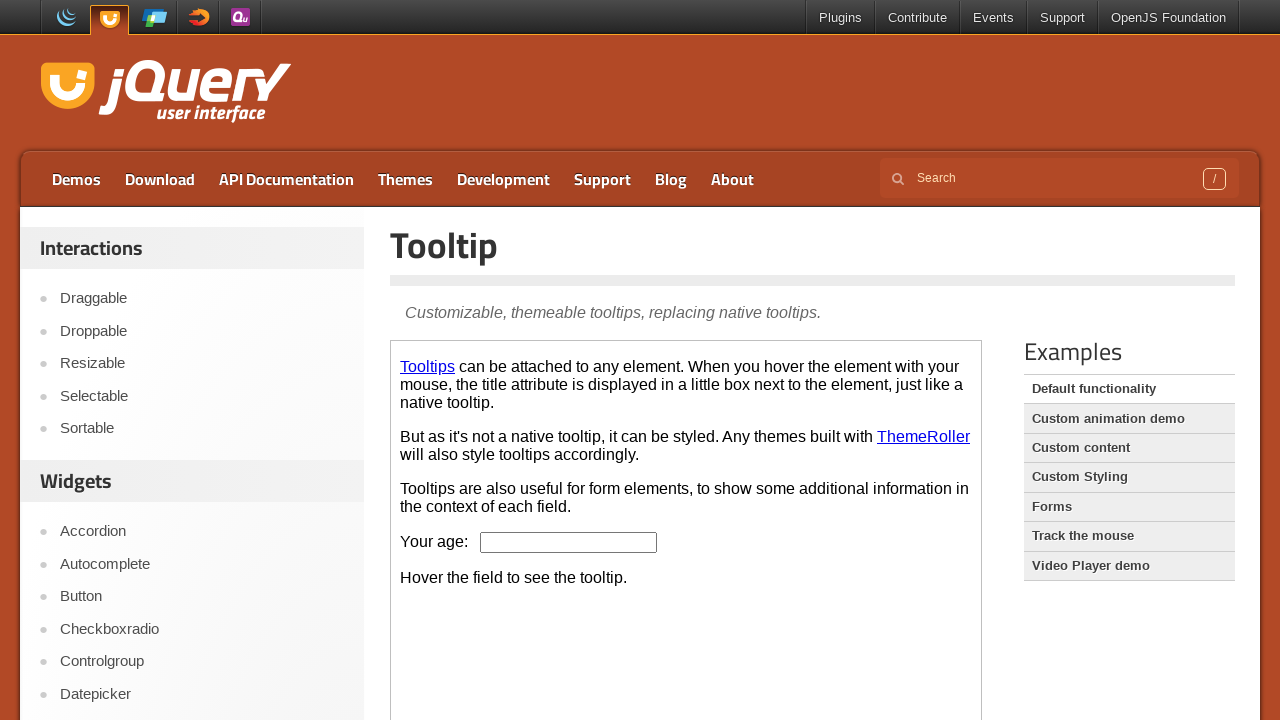

Located the demo-frame iframe
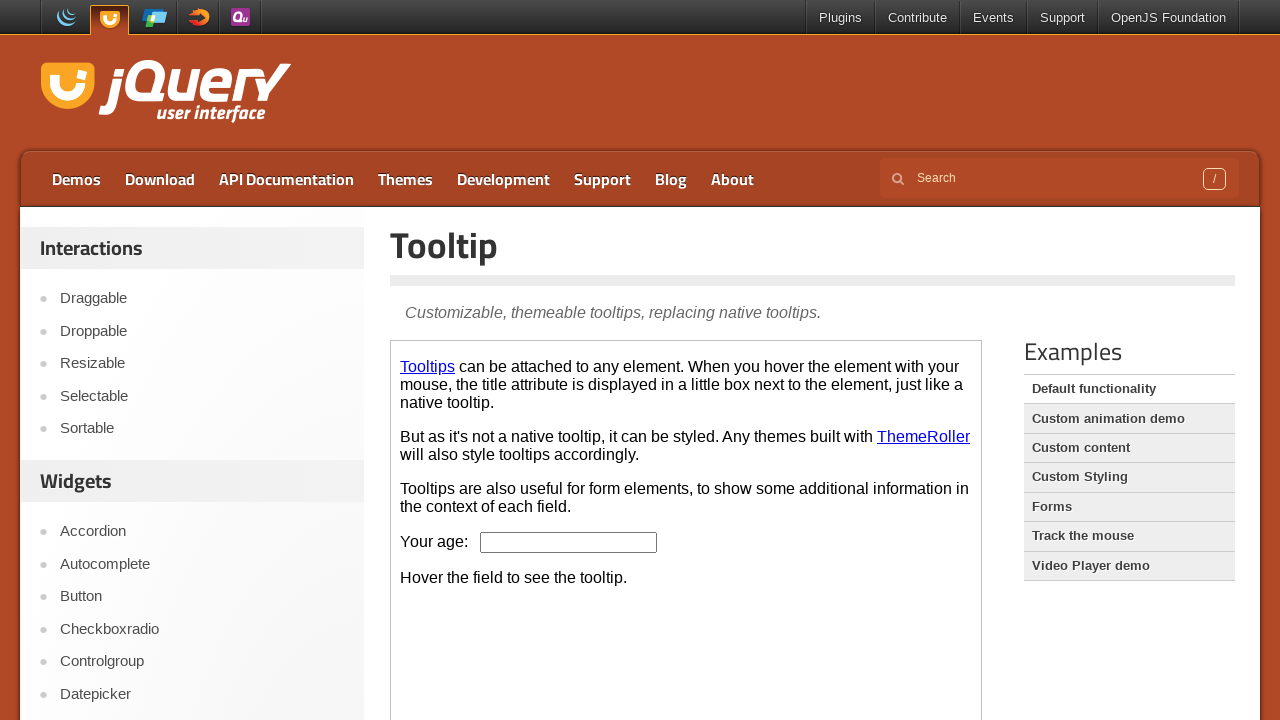

Located the age input field within the iframe
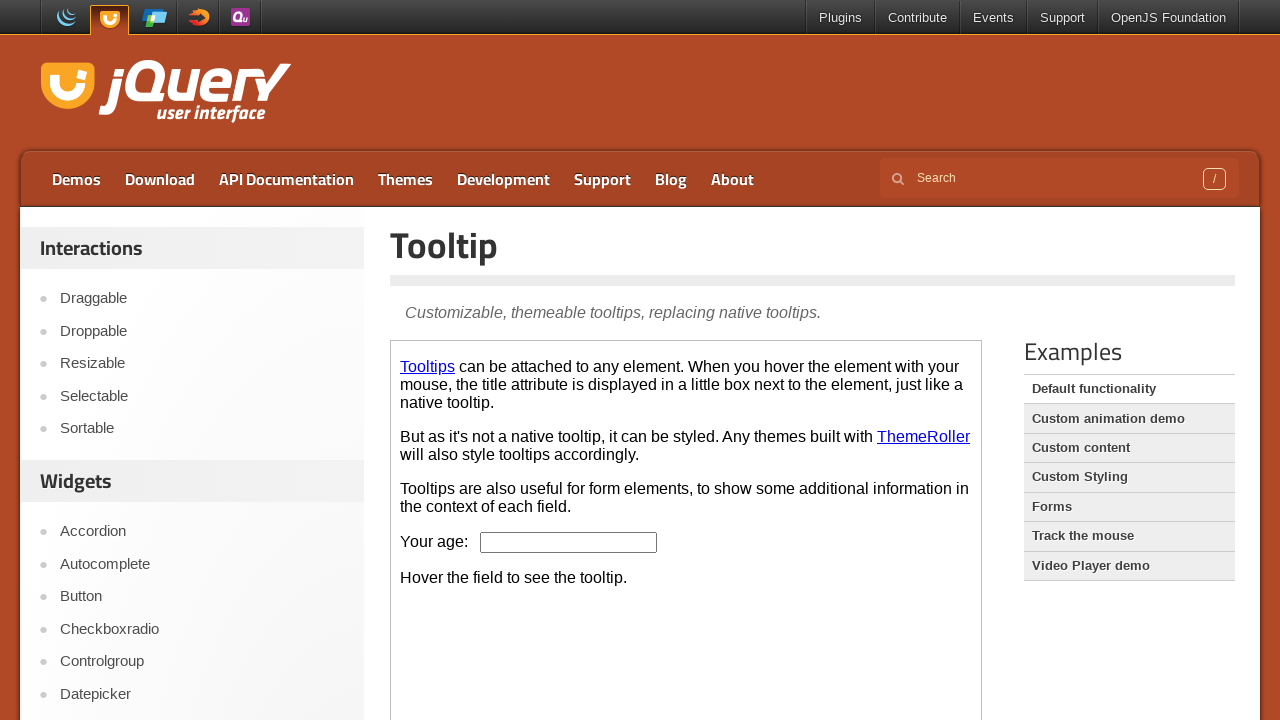

Hovered over the age input field to trigger the tooltip at (569, 542) on .demo-frame >> internal:control=enter-frame >> #age
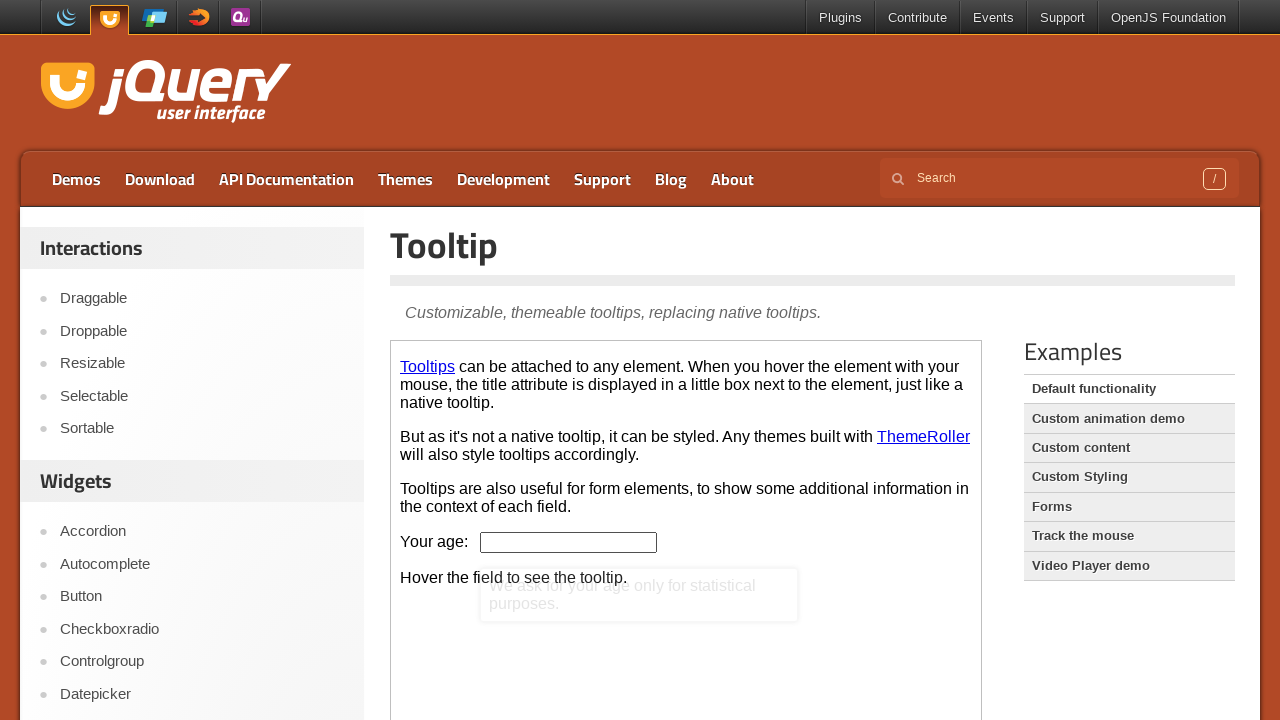

Located the tooltip content element
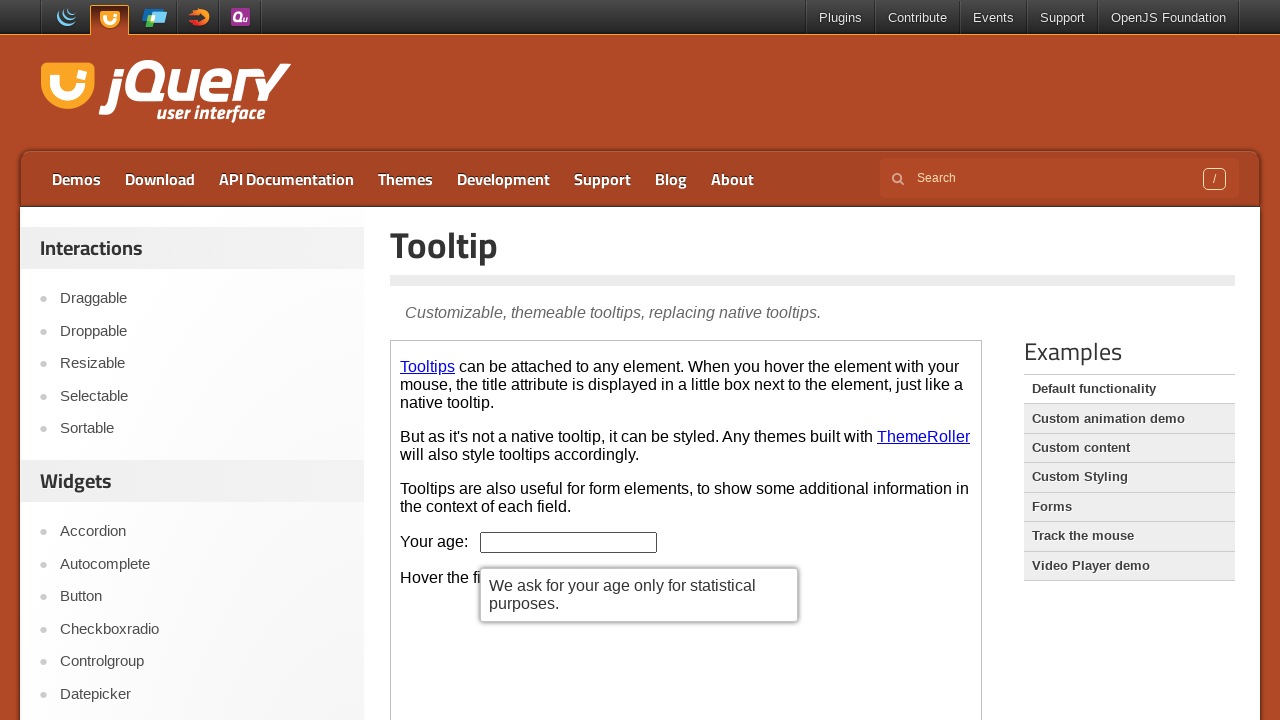

Extracted tooltip text: We ask for your age only for statistical purposes.
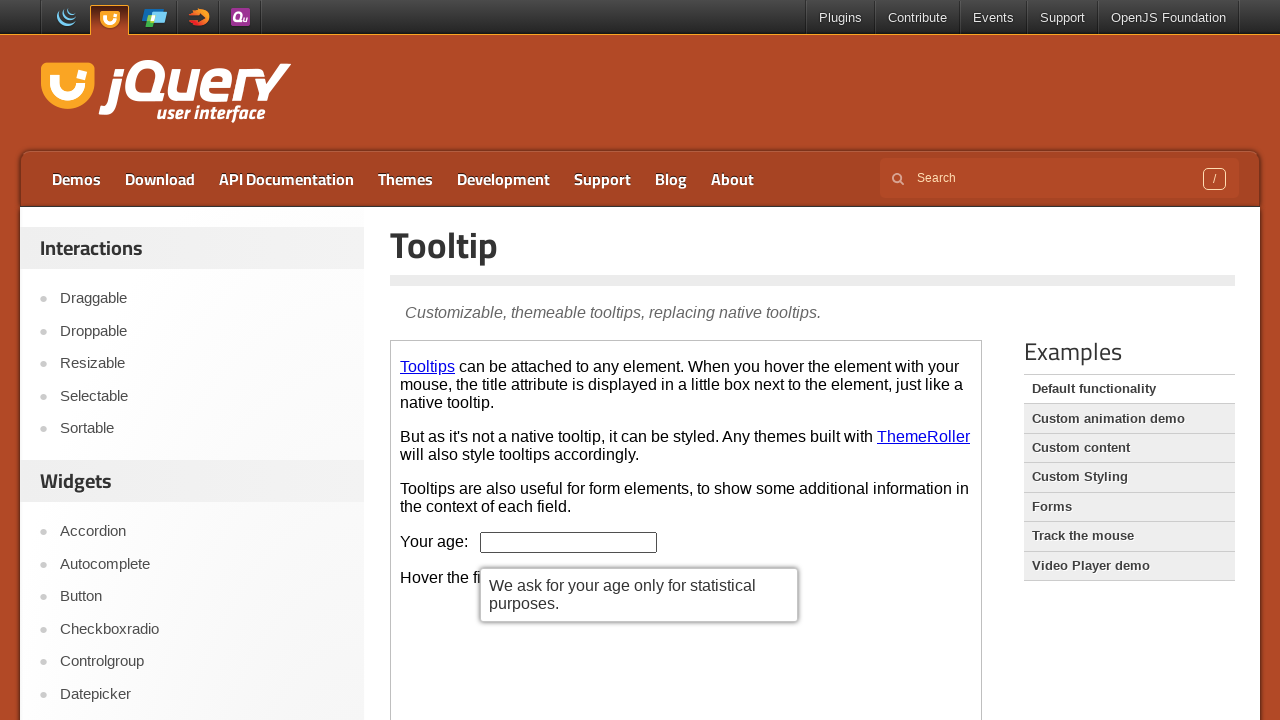

Printed the tooltip text content
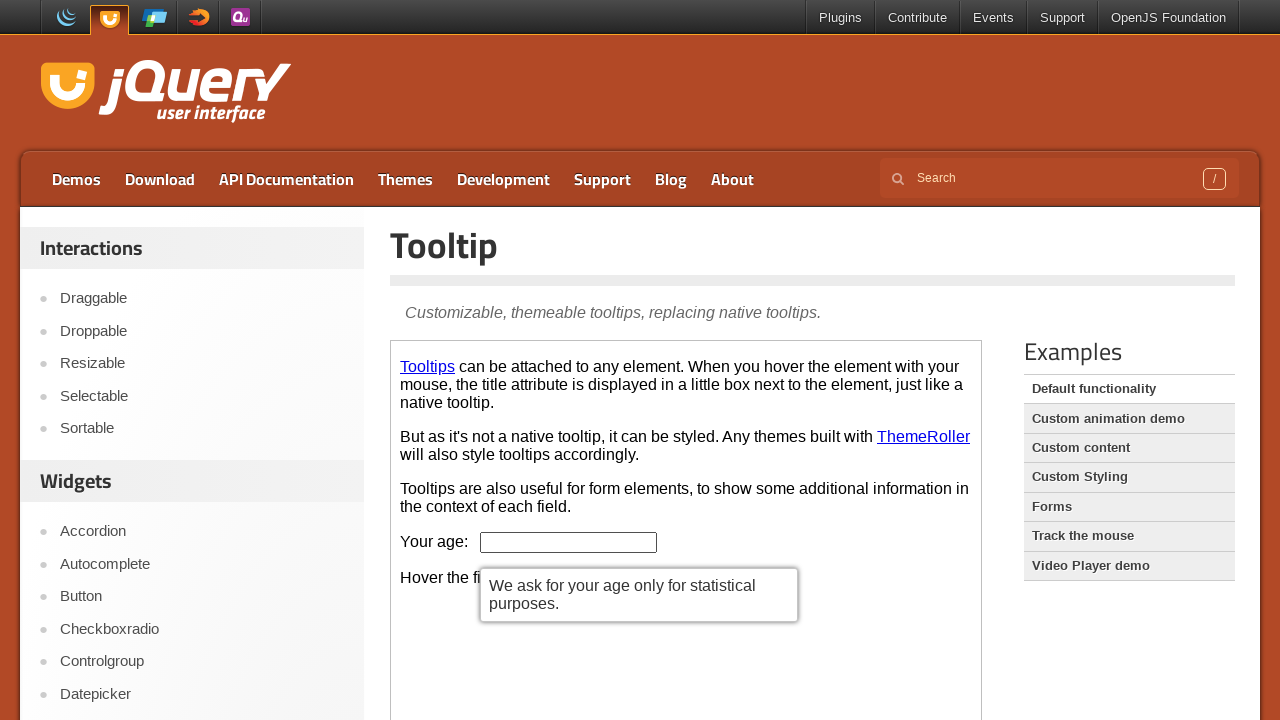

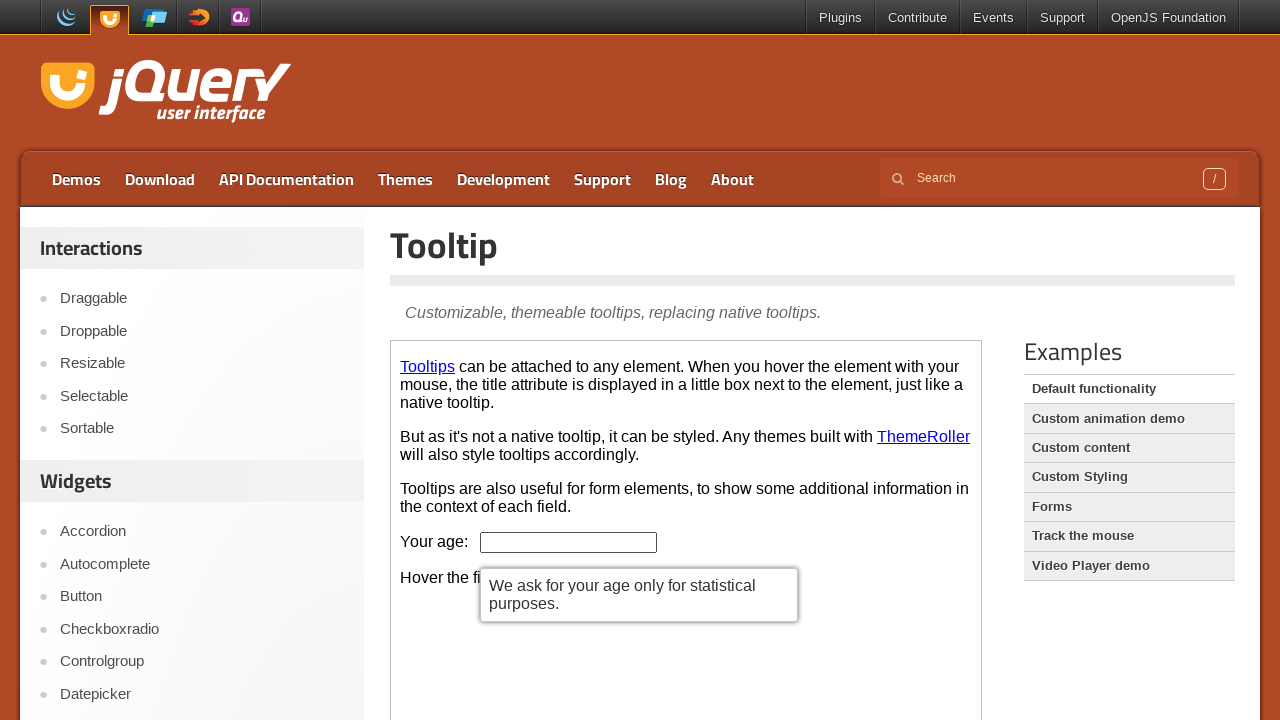